Tests that the 'complete all' checkbox updates state correctly when individual items are completed or cleared.

Starting URL: https://demo.playwright.dev/todomvc

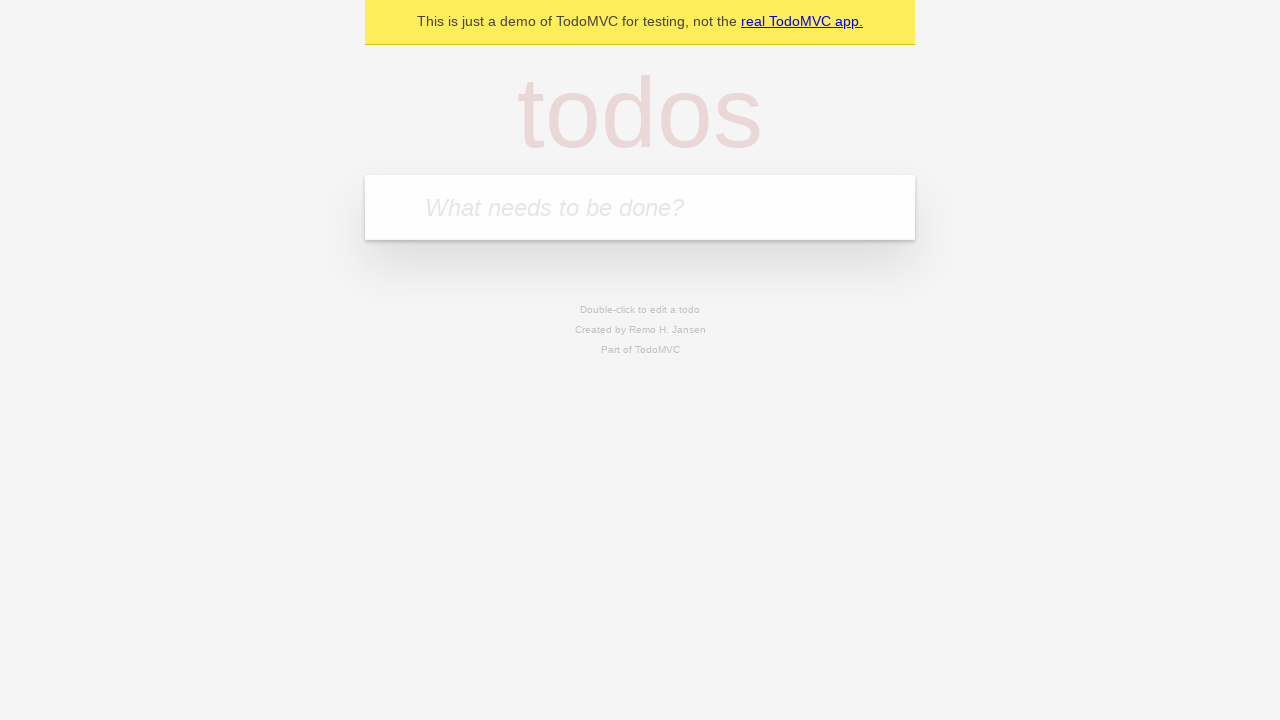

Filled todo input with 'buy some cheese' on internal:attr=[placeholder="What needs to be done?"i]
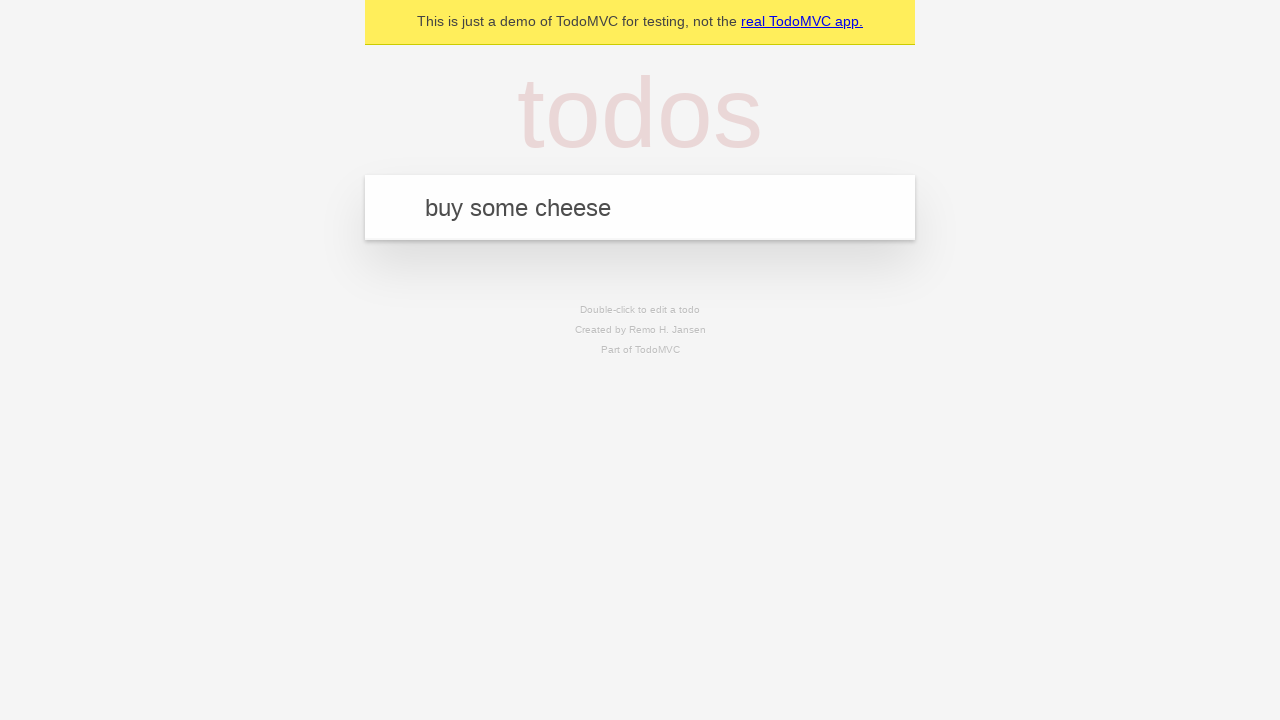

Pressed Enter to create todo 'buy some cheese' on internal:attr=[placeholder="What needs to be done?"i]
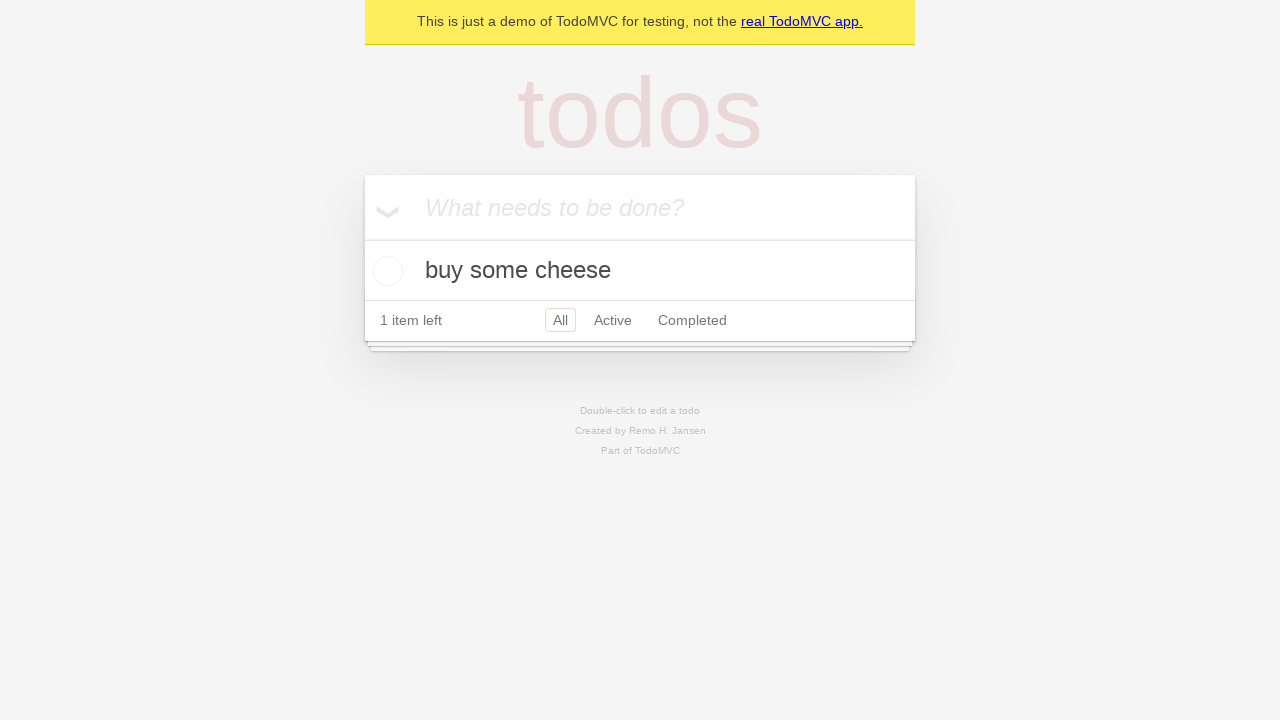

Filled todo input with 'feed the cat' on internal:attr=[placeholder="What needs to be done?"i]
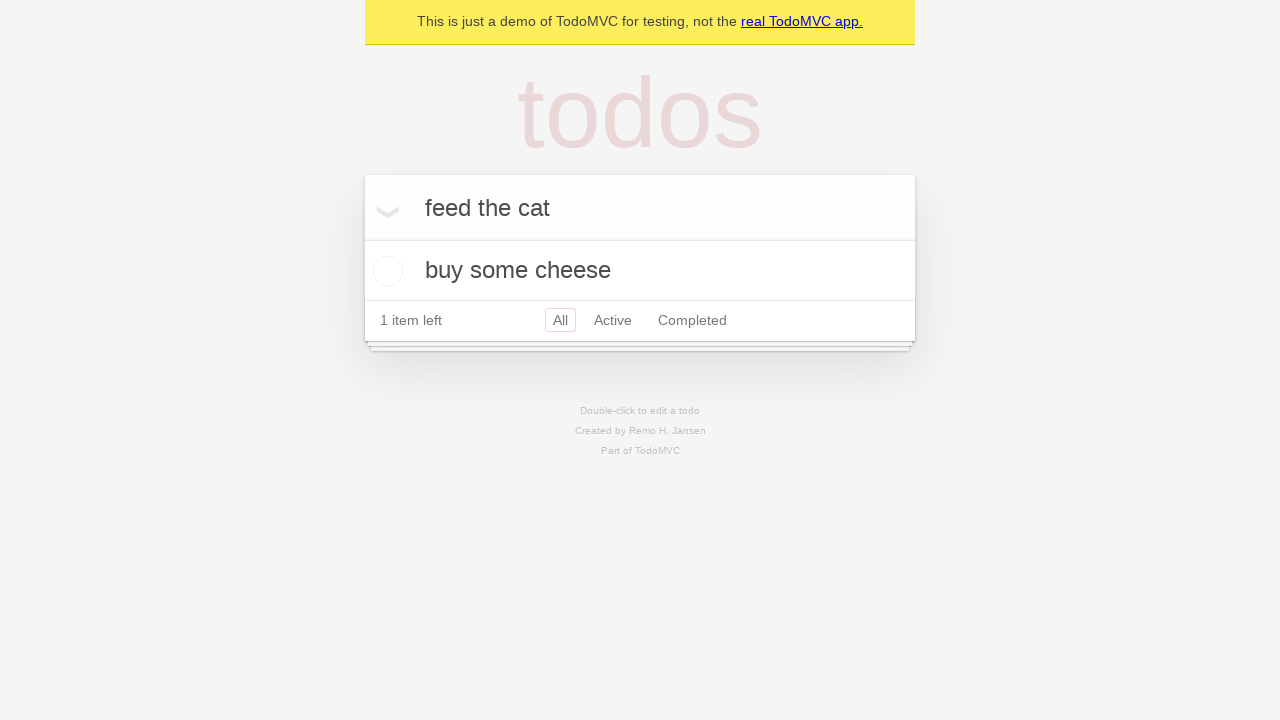

Pressed Enter to create todo 'feed the cat' on internal:attr=[placeholder="What needs to be done?"i]
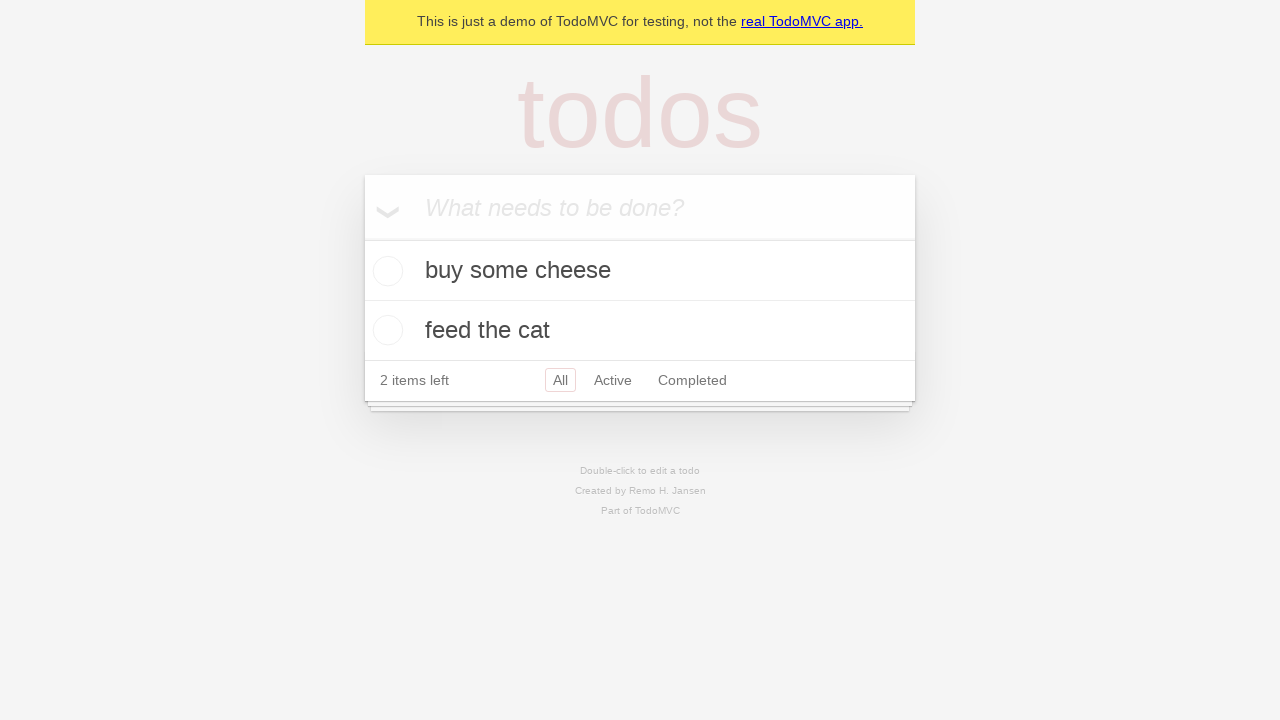

Filled todo input with 'book a doctors appointment' on internal:attr=[placeholder="What needs to be done?"i]
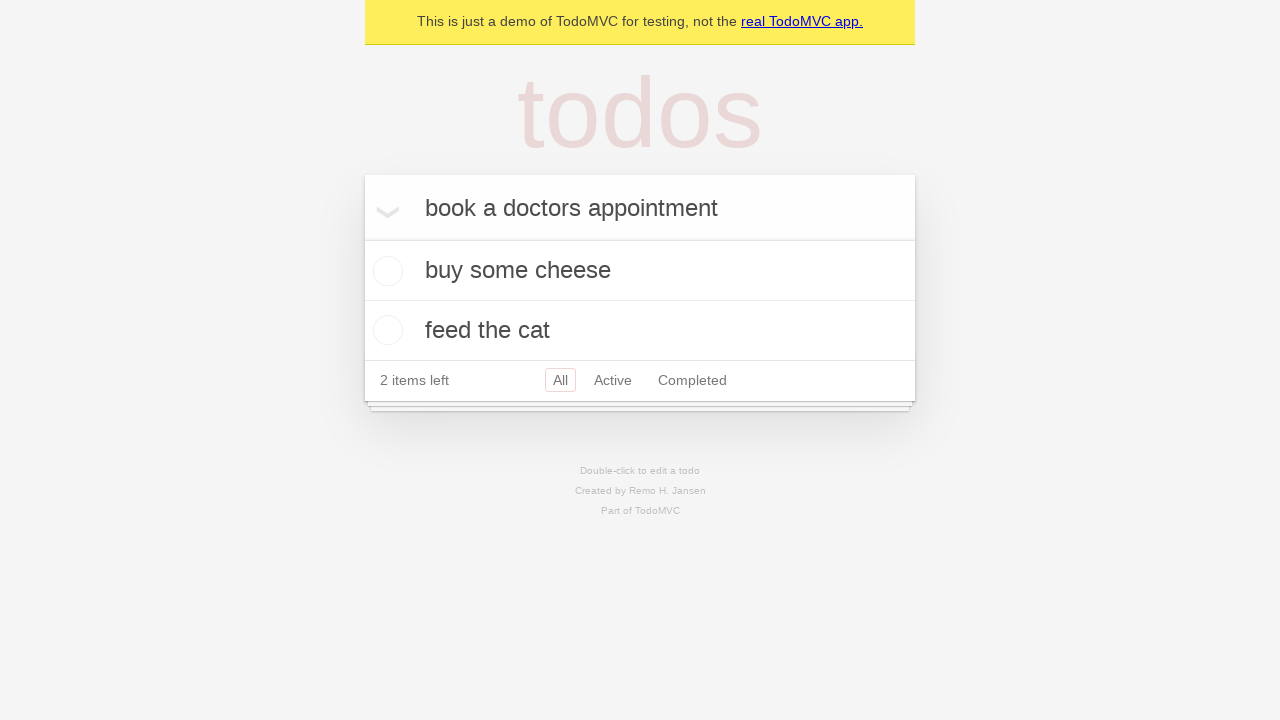

Pressed Enter to create todo 'book a doctors appointment' on internal:attr=[placeholder="What needs to be done?"i]
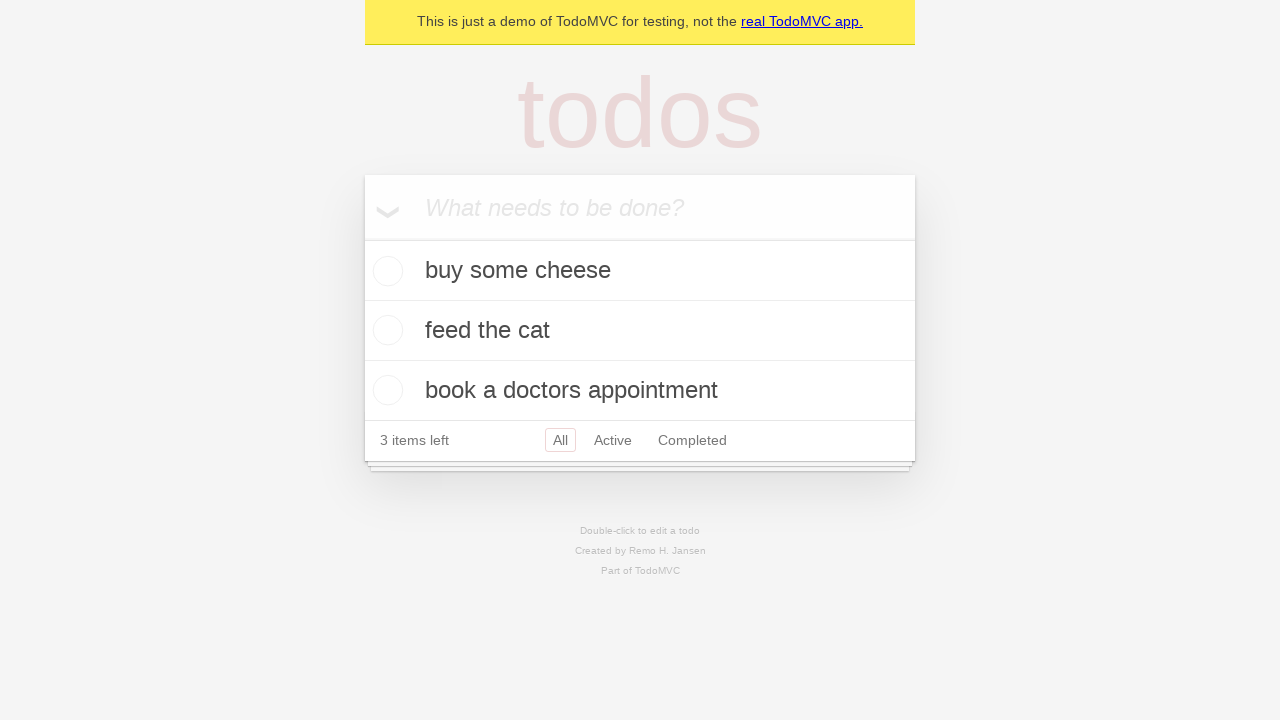

Waited for all three todos to be created
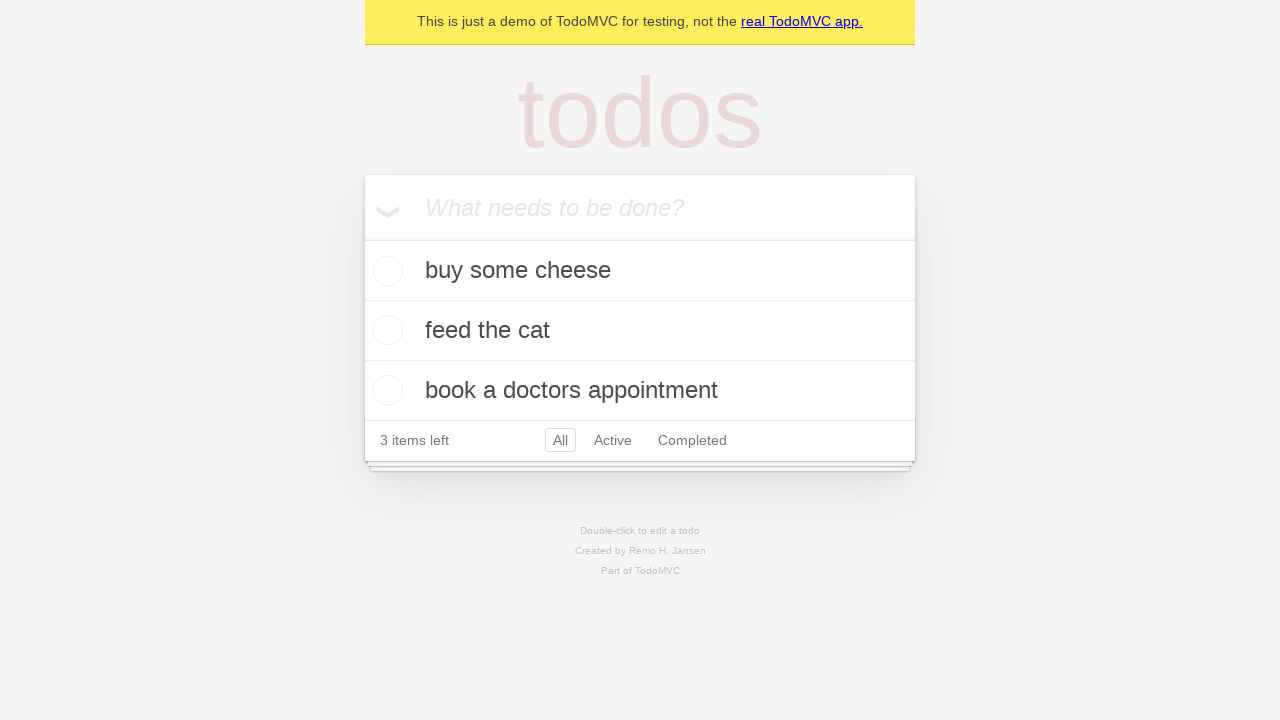

Checked the 'Mark all as complete' checkbox at (362, 238) on internal:label="Mark all as complete"i
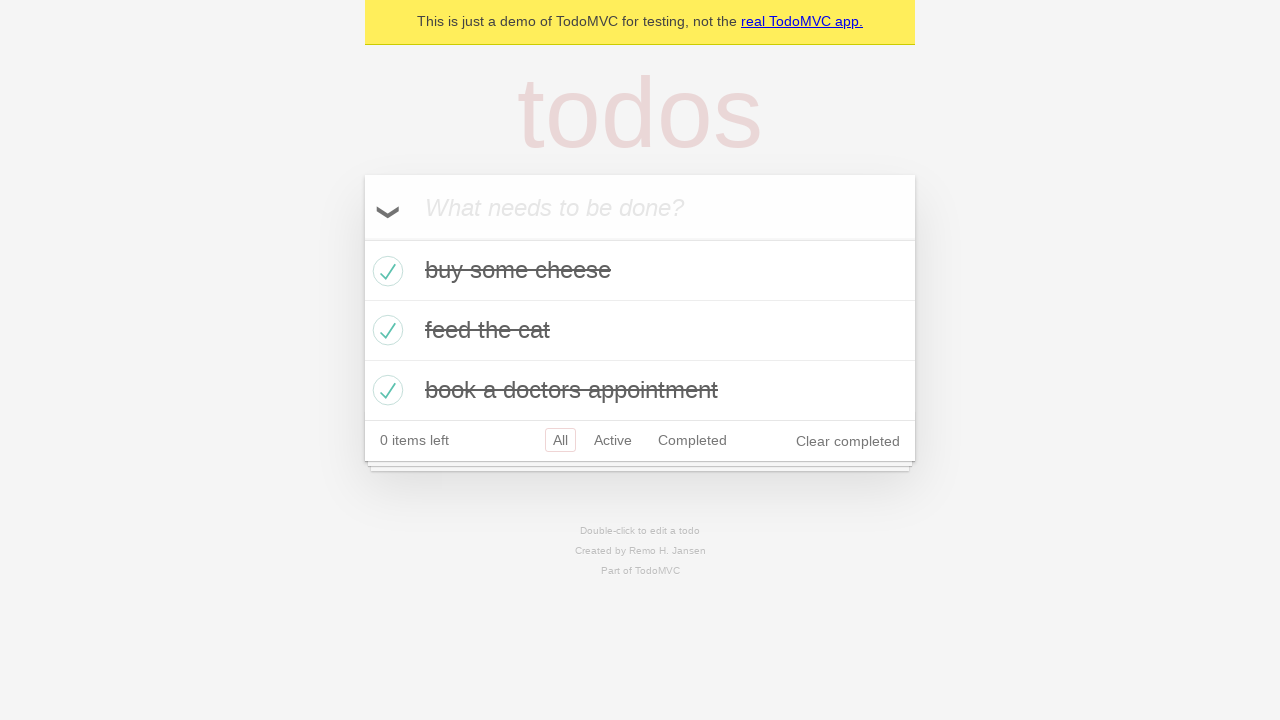

Unchecked the first todo item at (385, 271) on internal:testid=[data-testid="todo-item"s] >> nth=0 >> internal:role=checkbox
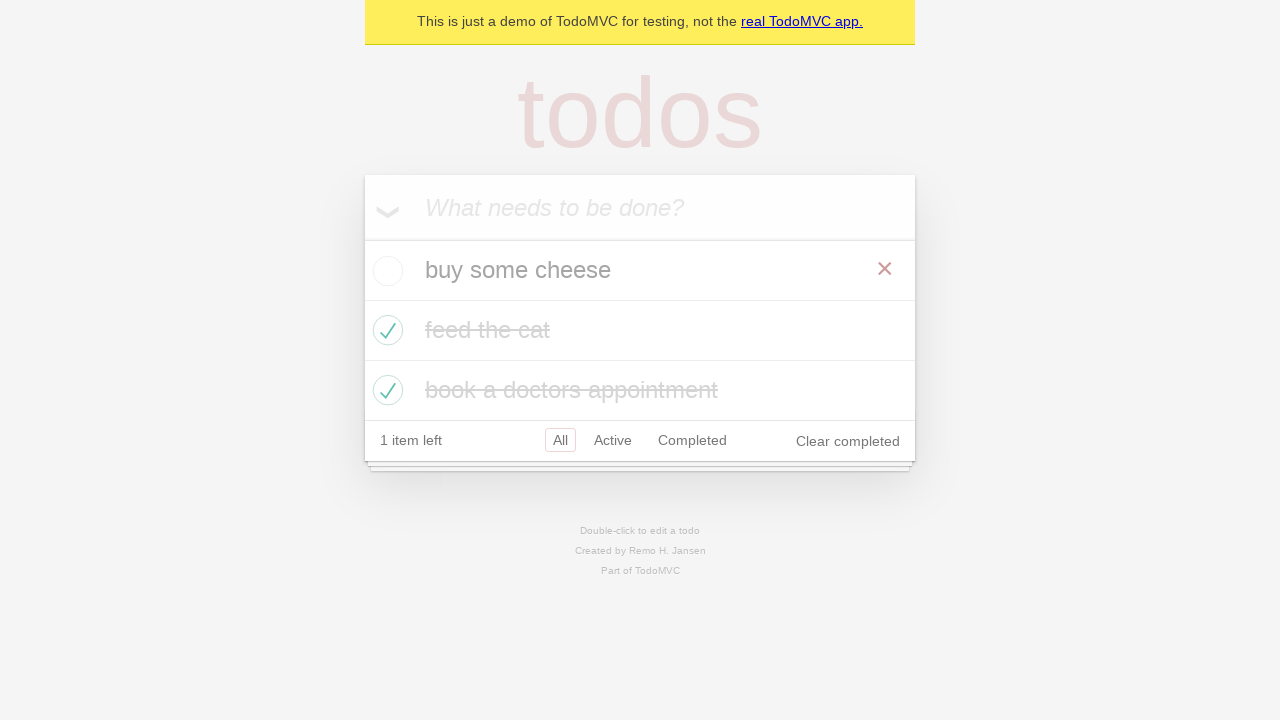

Re-checked the first todo item at (385, 271) on internal:testid=[data-testid="todo-item"s] >> nth=0 >> internal:role=checkbox
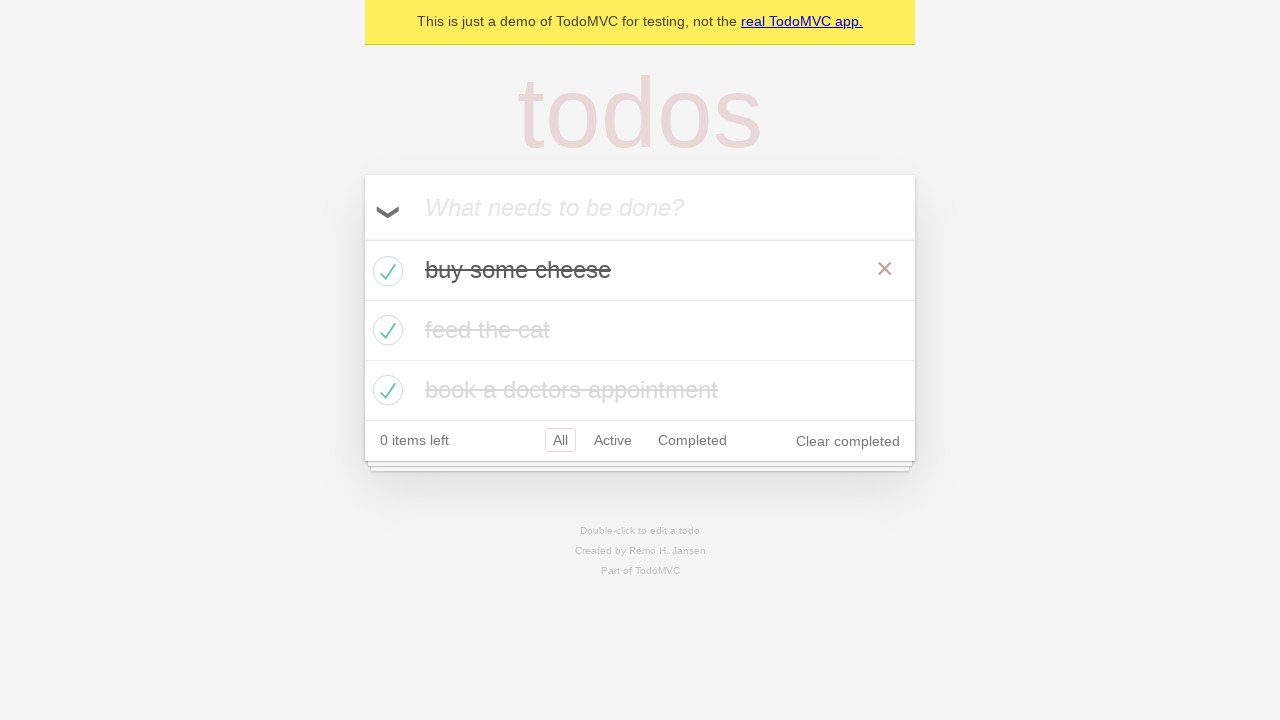

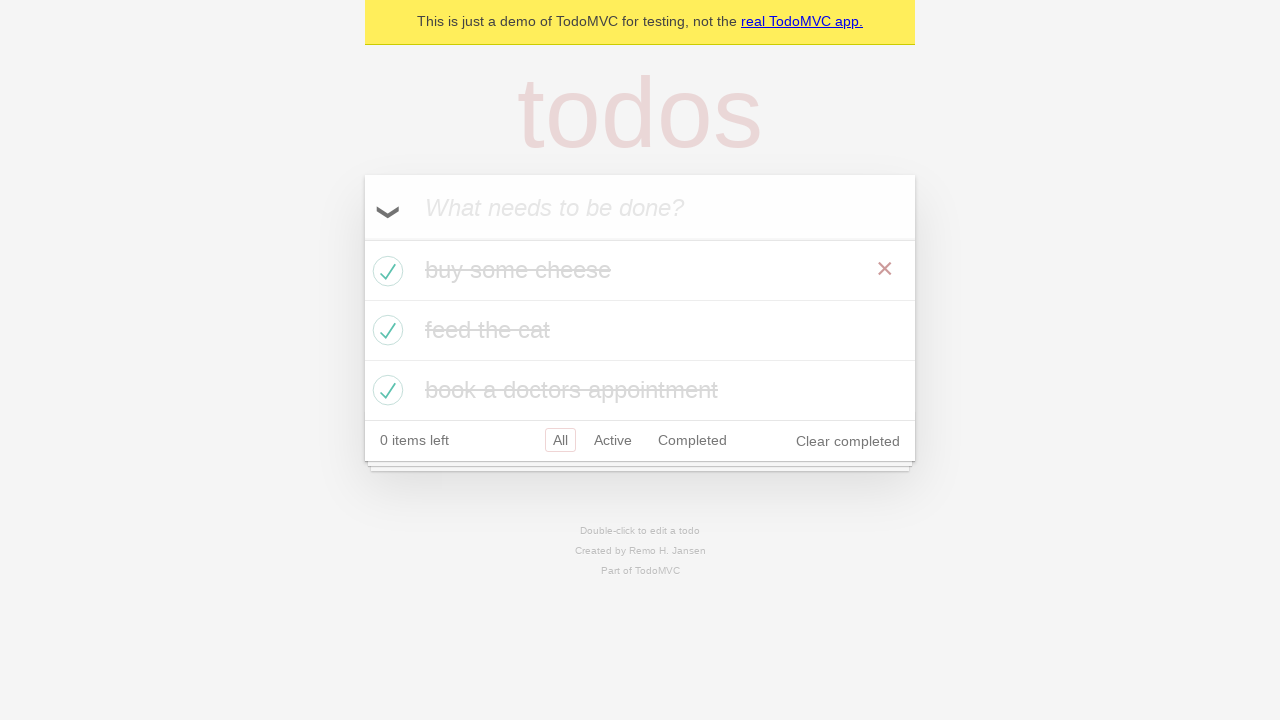